Tests various button interactions on LeafGround website including clicking buttons, checking button states, finding button positions and dimensions

Starting URL: https://leafground.com/

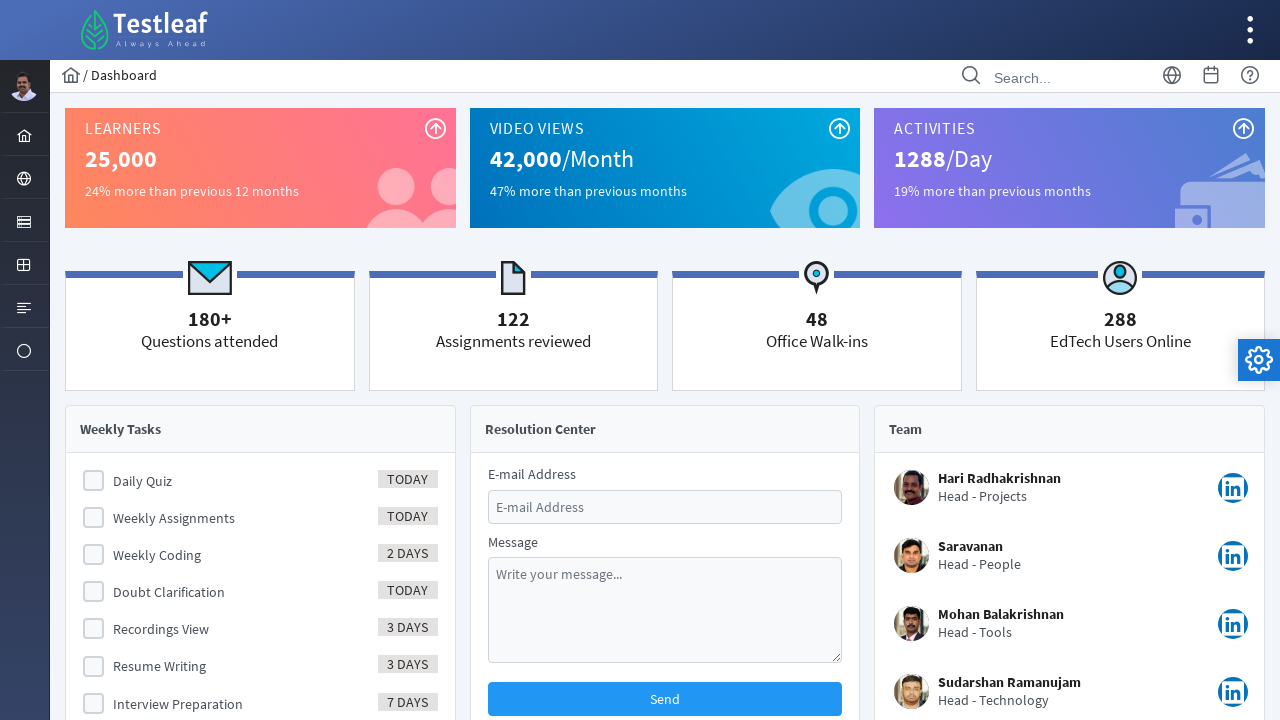

Clicked on the elements menu at (24, 220) on xpath=//*[@id='menuform:j_idt40']
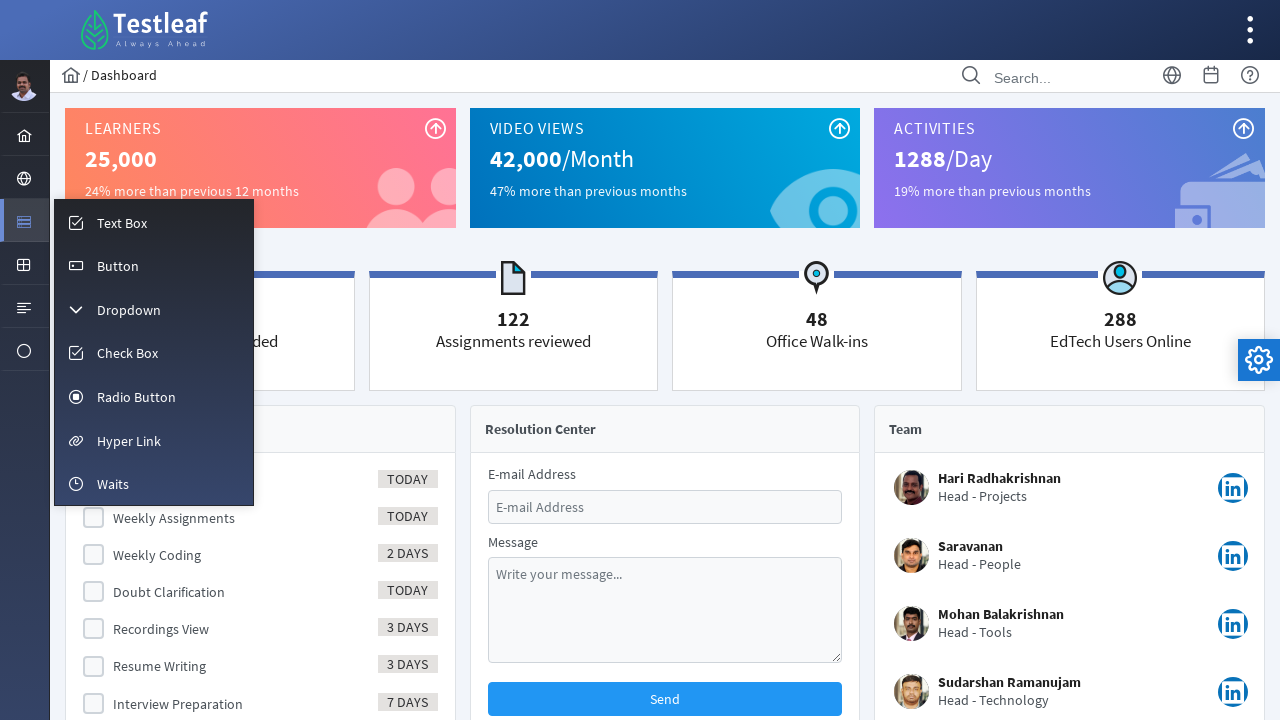

Clicked on the button menu option at (154, 265) on xpath=//*[@id='menuform:m_button']
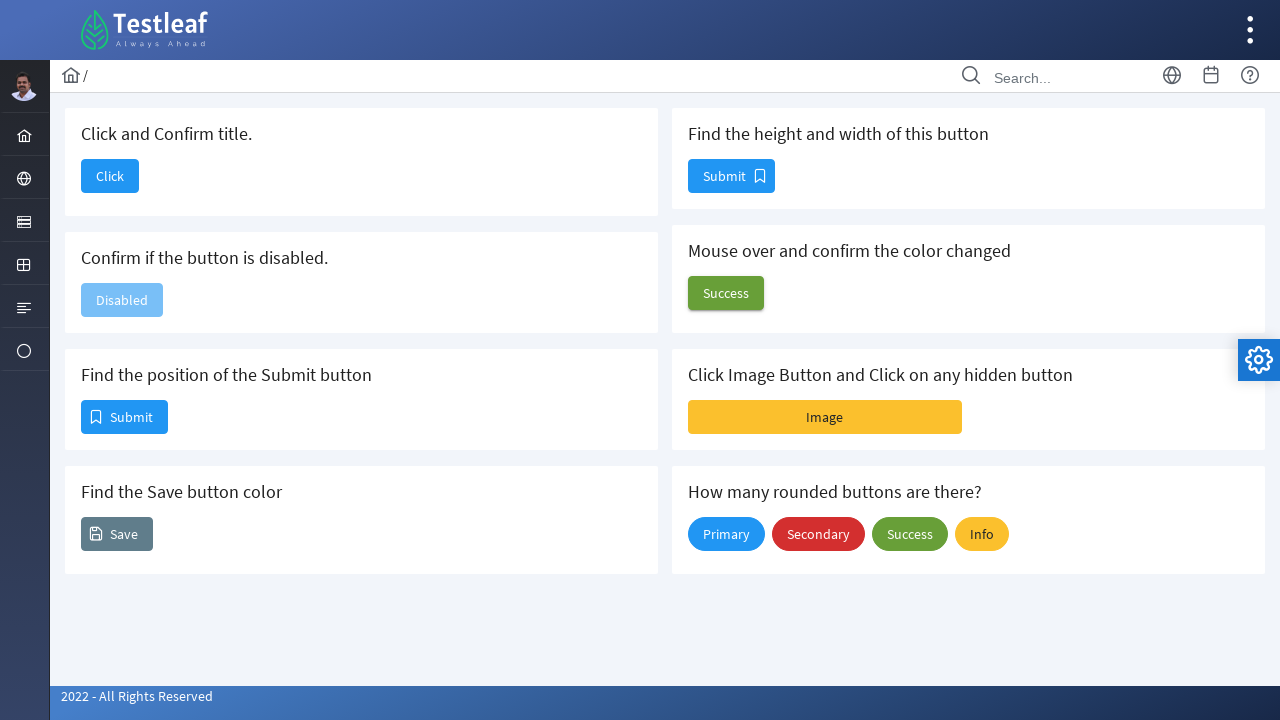

Button page loaded successfully
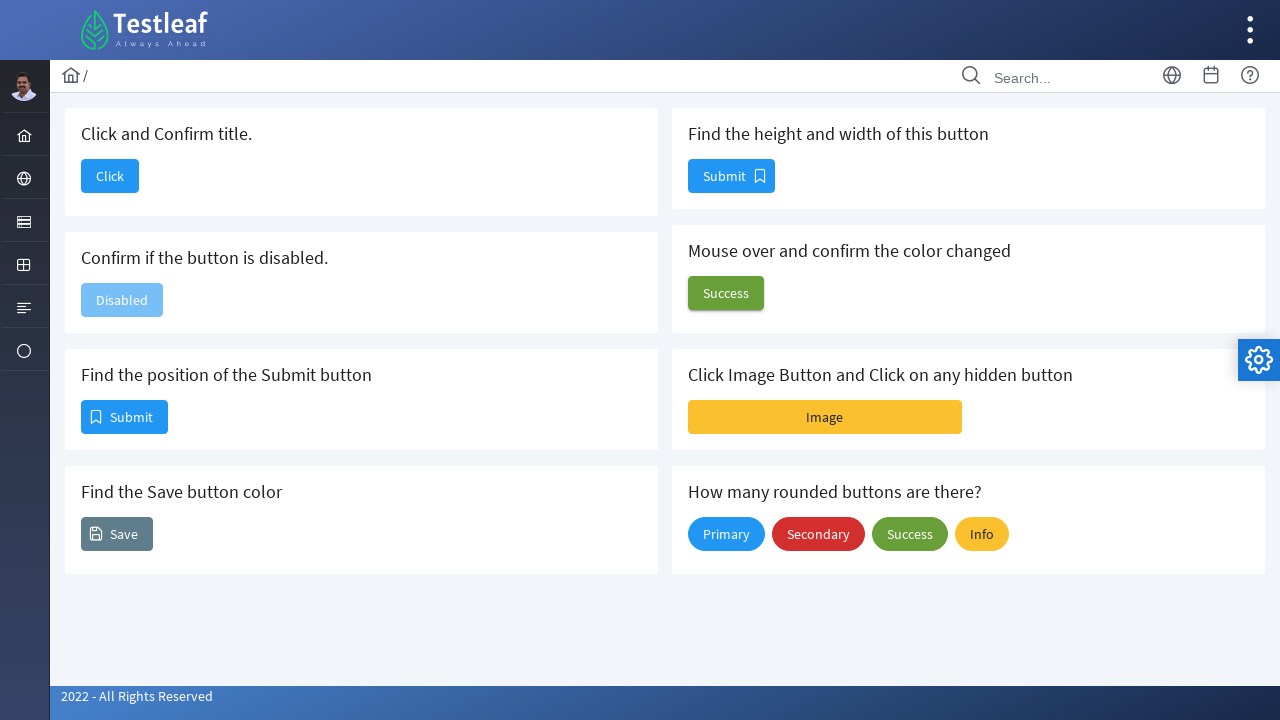

Clicked and confirmed the title button at (110, 176) on xpath=//*[@id='j_idt88:j_idt90']
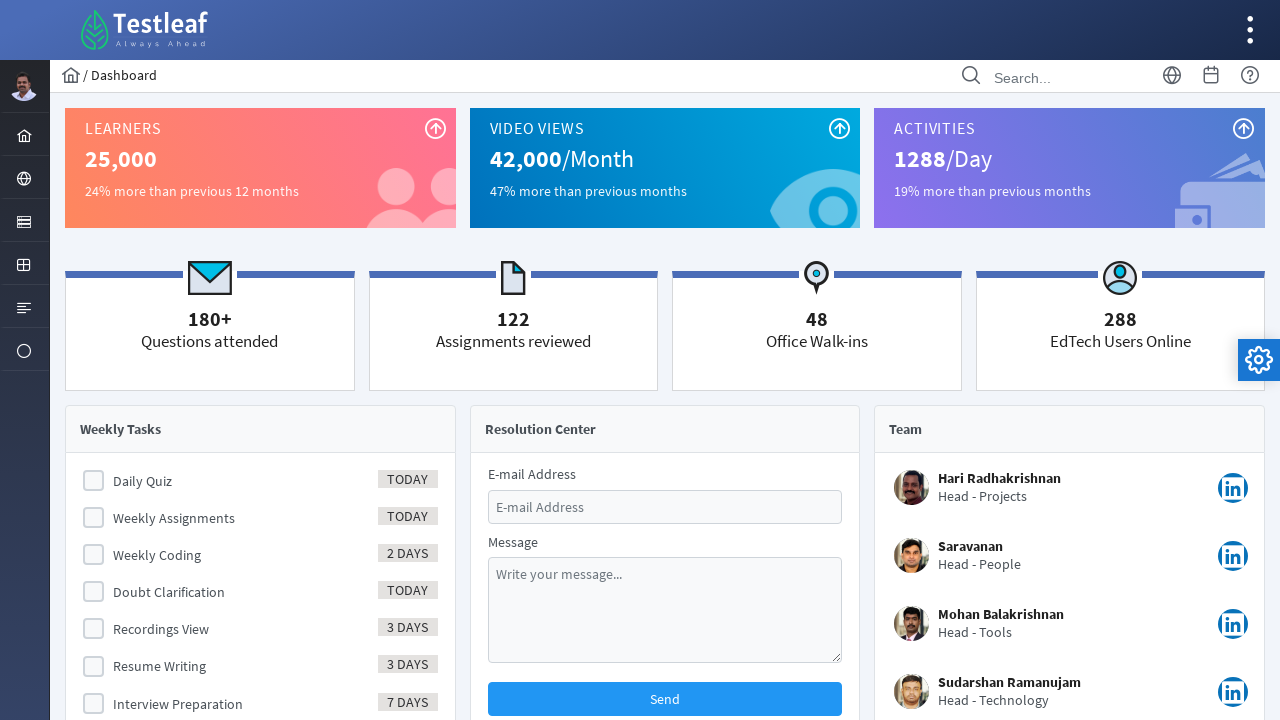

Navigated back to button page
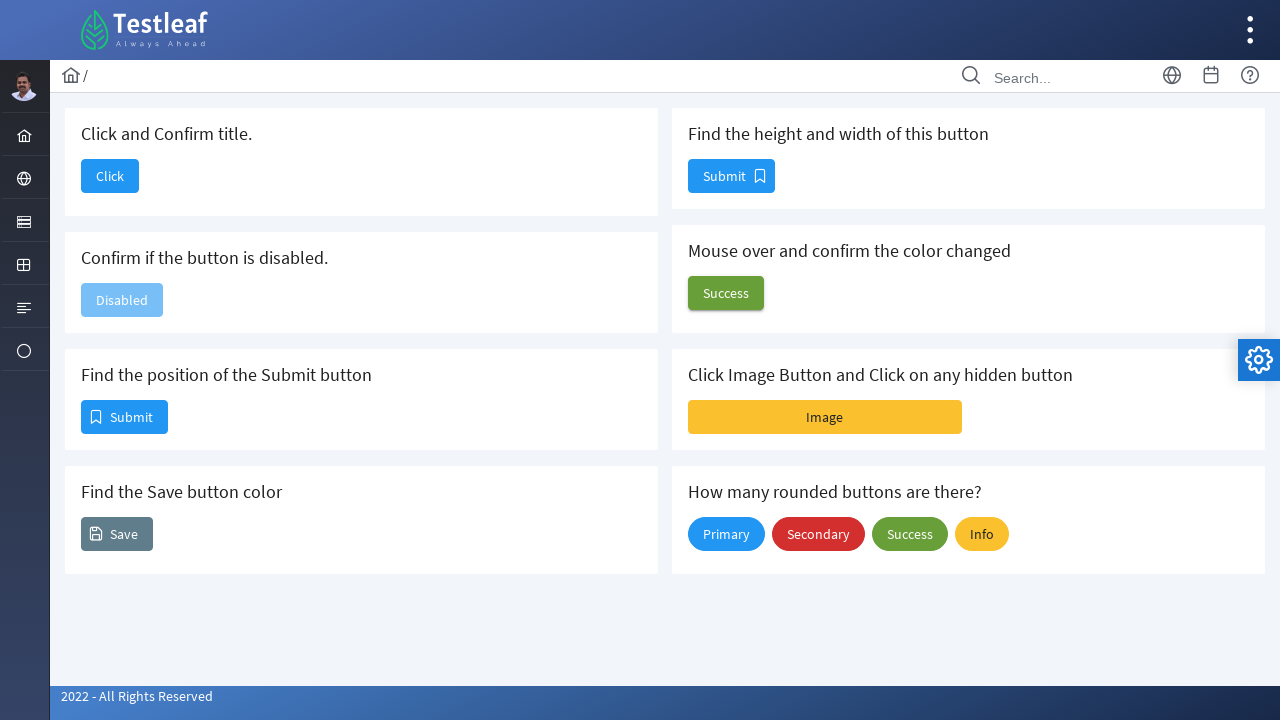

Button page loaded after navigation
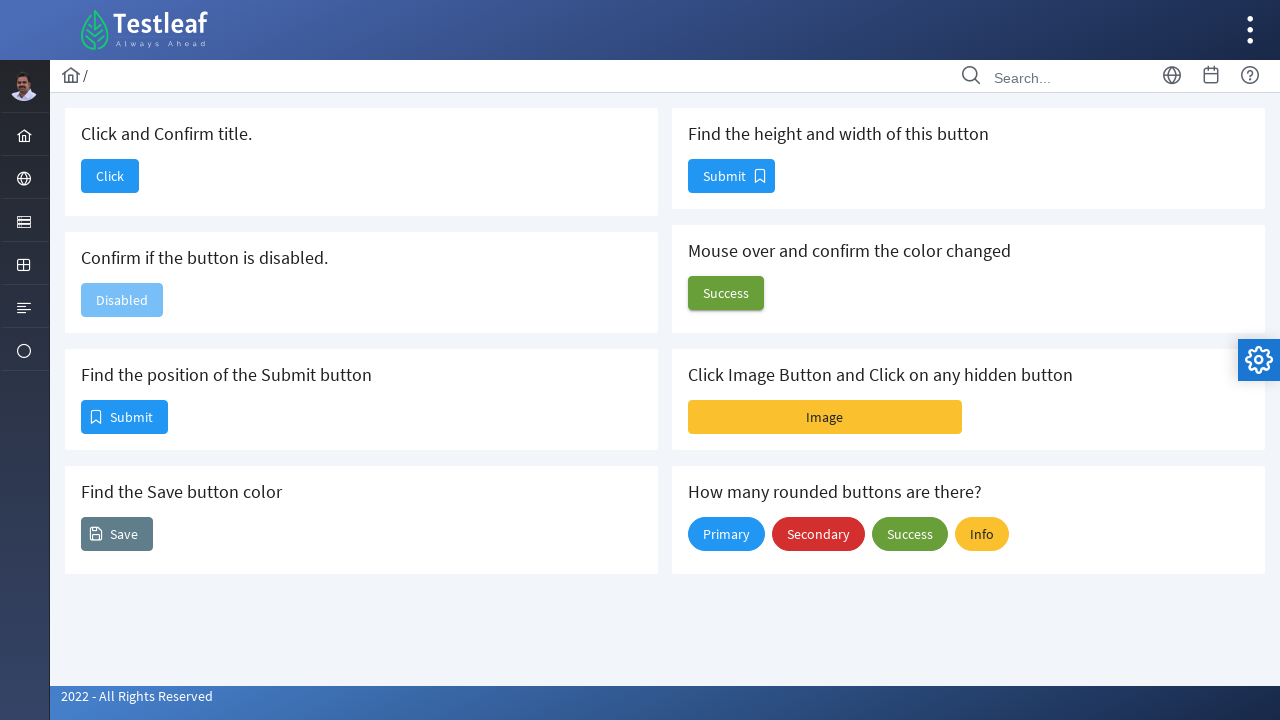

Checked if button is disabled - enabled: False
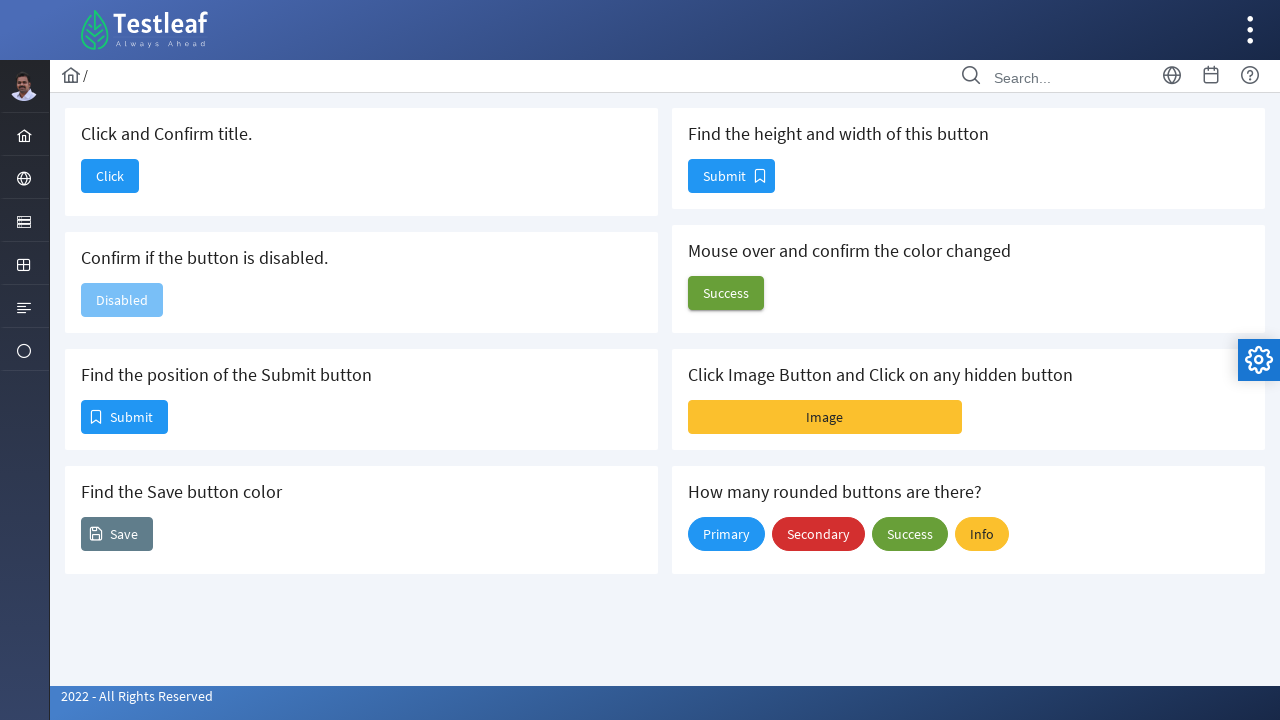

Retrieved Submit button position - X: 81, Y: 400
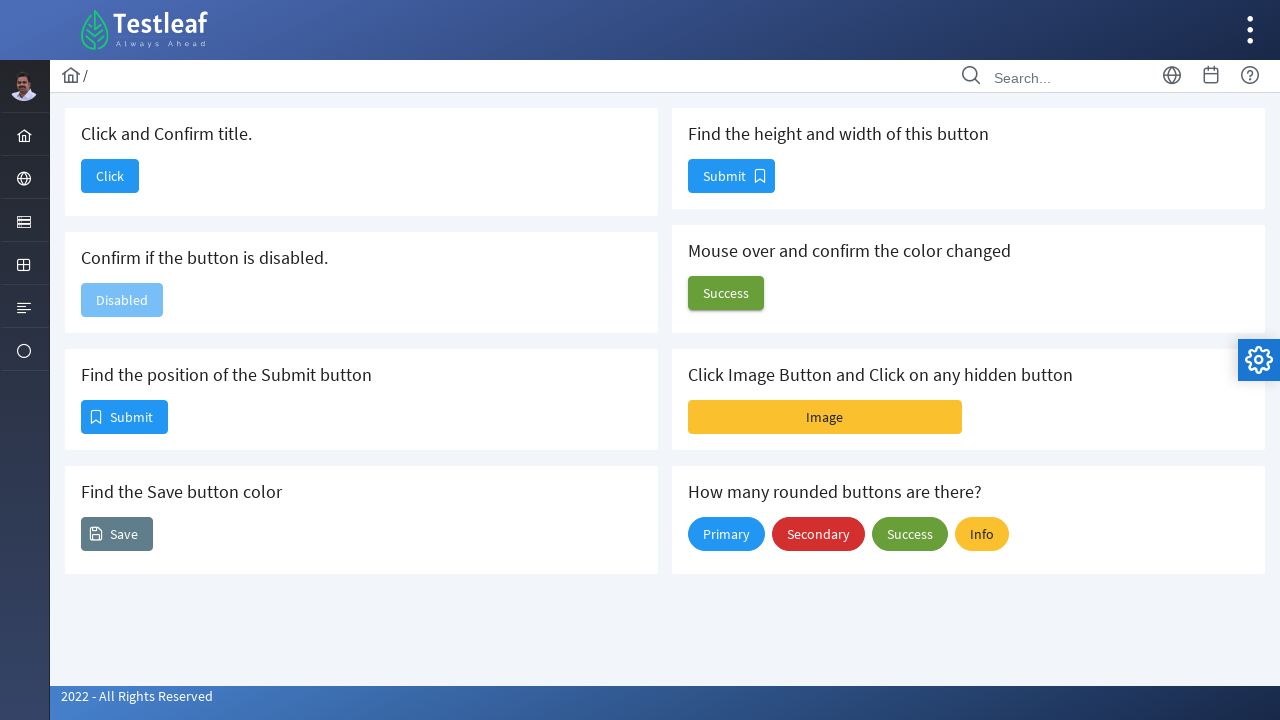

Retrieved button dimensions - Width: 87, Height: 34
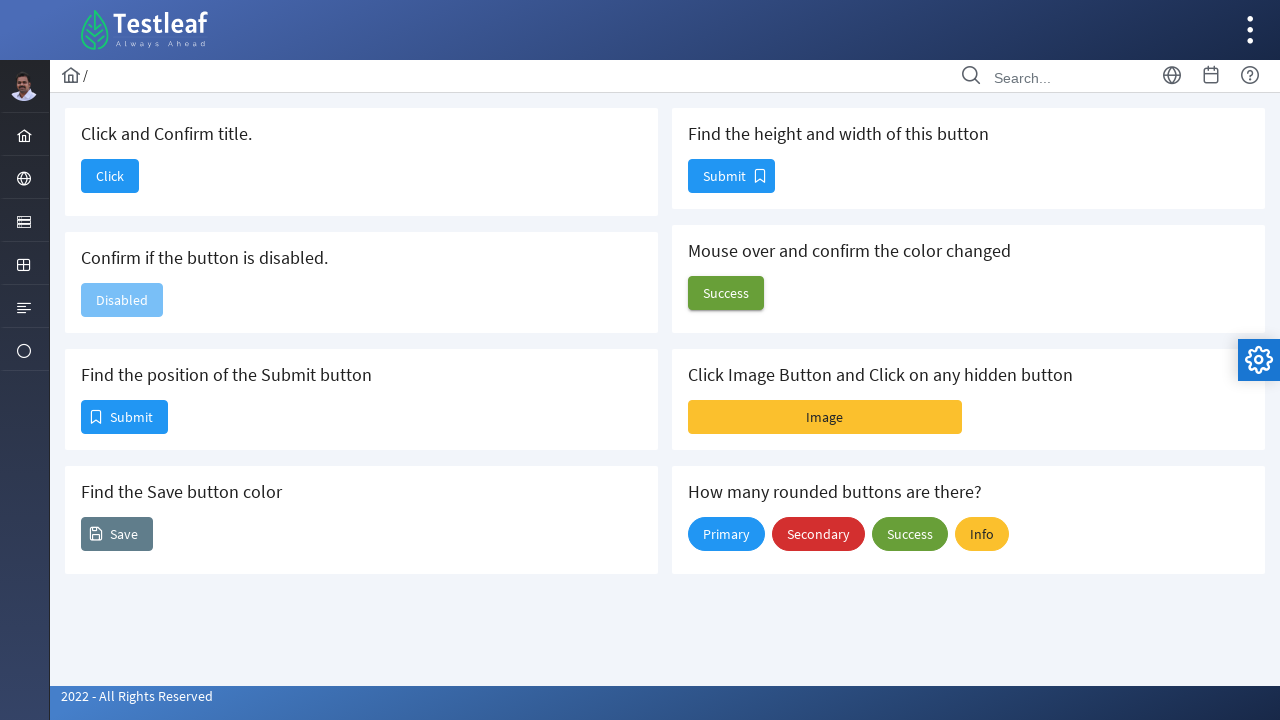

Clicked Image Button at (825, 417) on xpath=//*[@id='j_idt88:j_idt102:imageBtn']
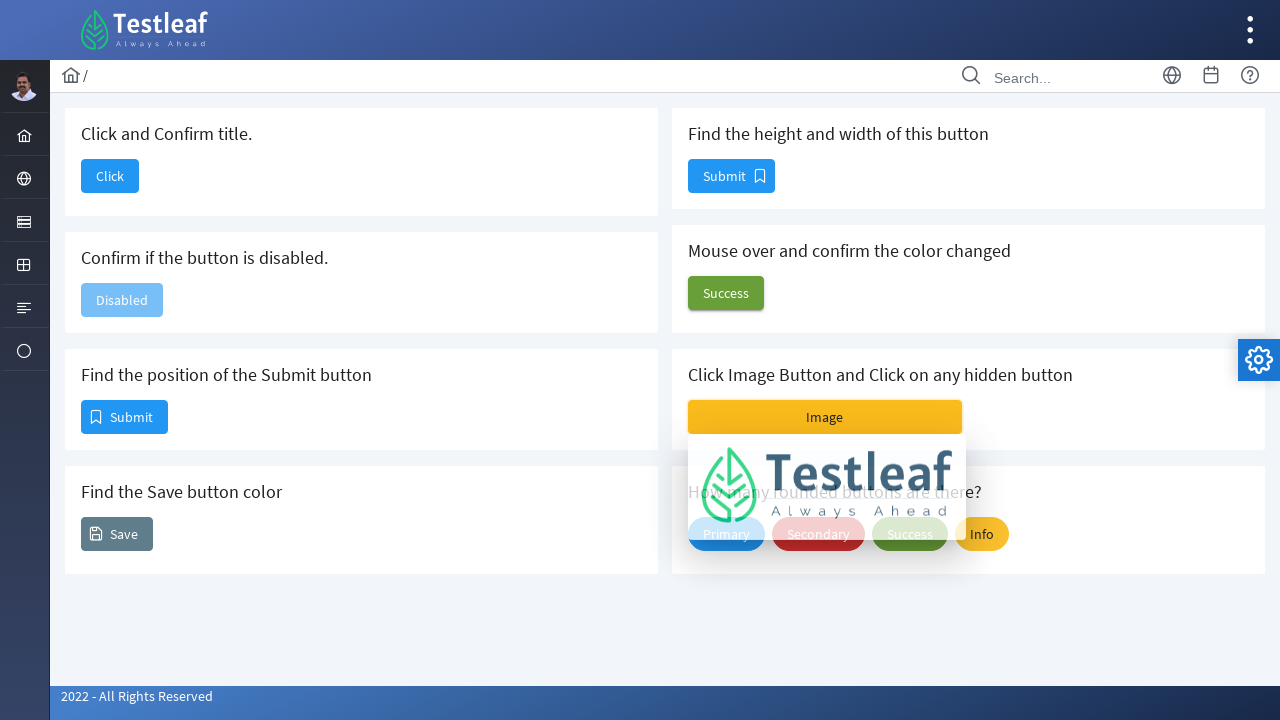

Clicked on hidden button at (968, 417) on xpath=//*[@id='j_idt88:j_idt100']/following::div[2]
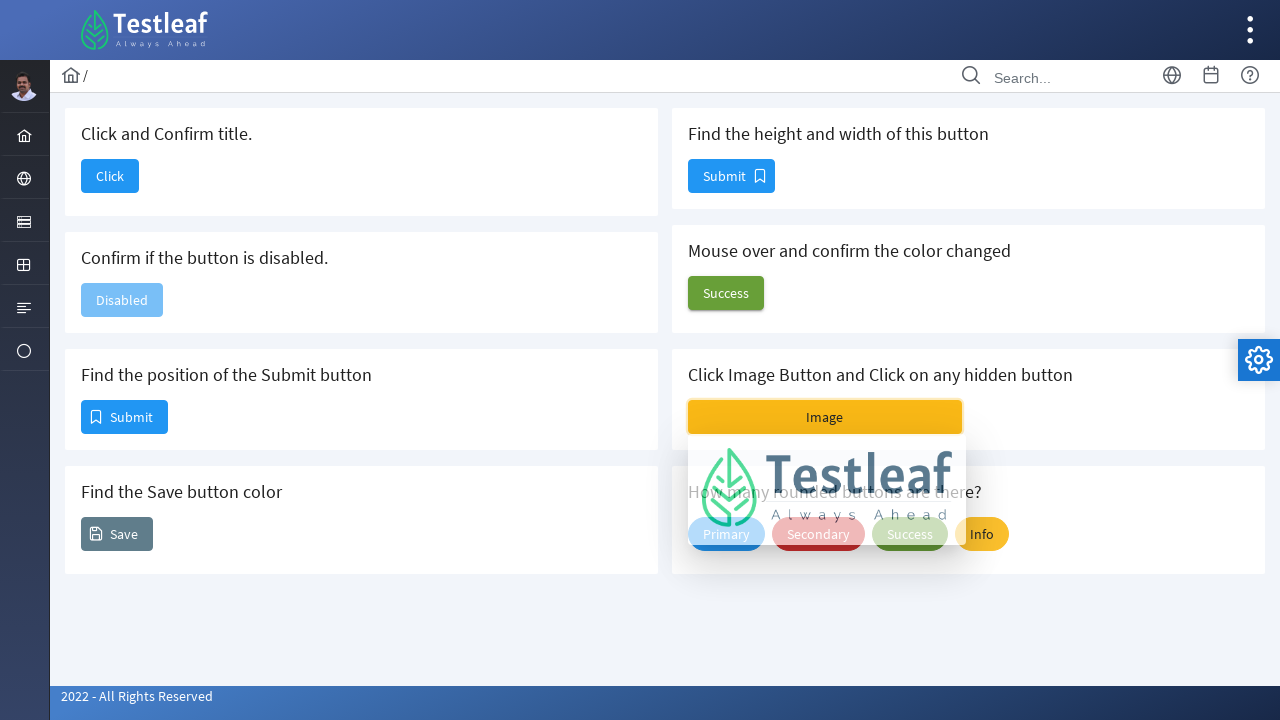

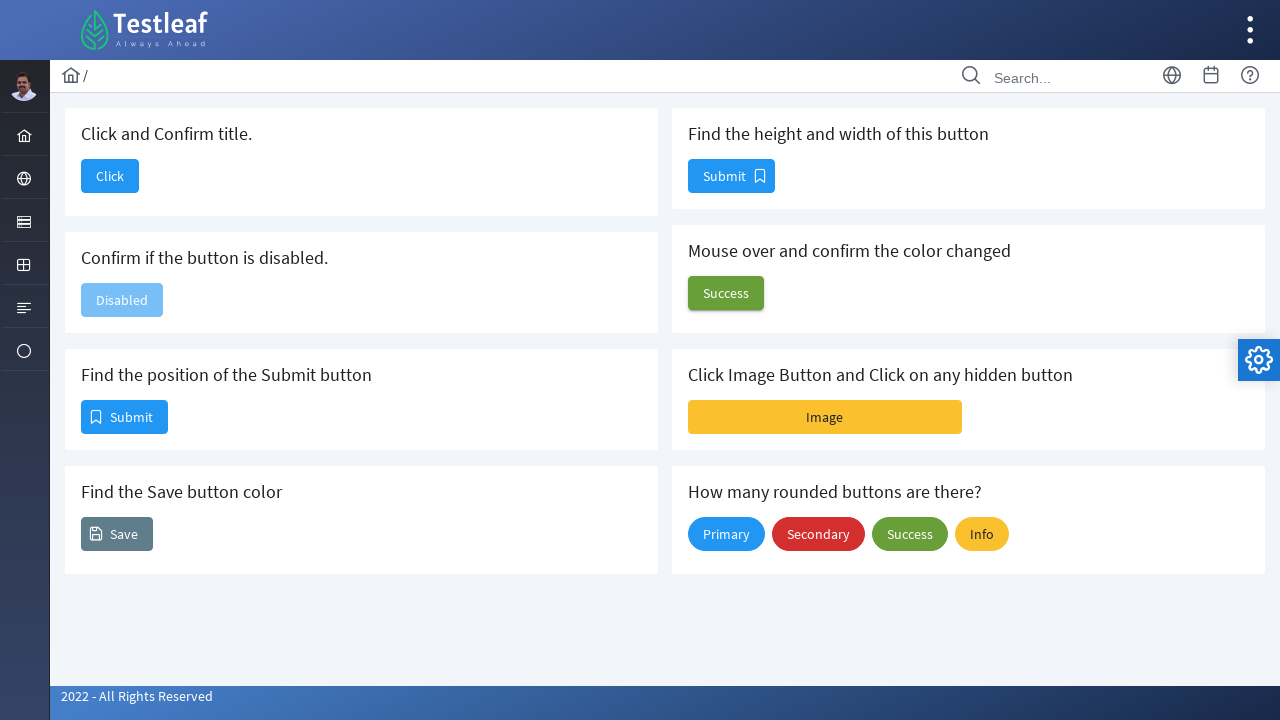